Tests file download functionality by navigating to a download page and clicking on the first available download link to trigger a file download.

Starting URL: http://the-internet.herokuapp.com/download

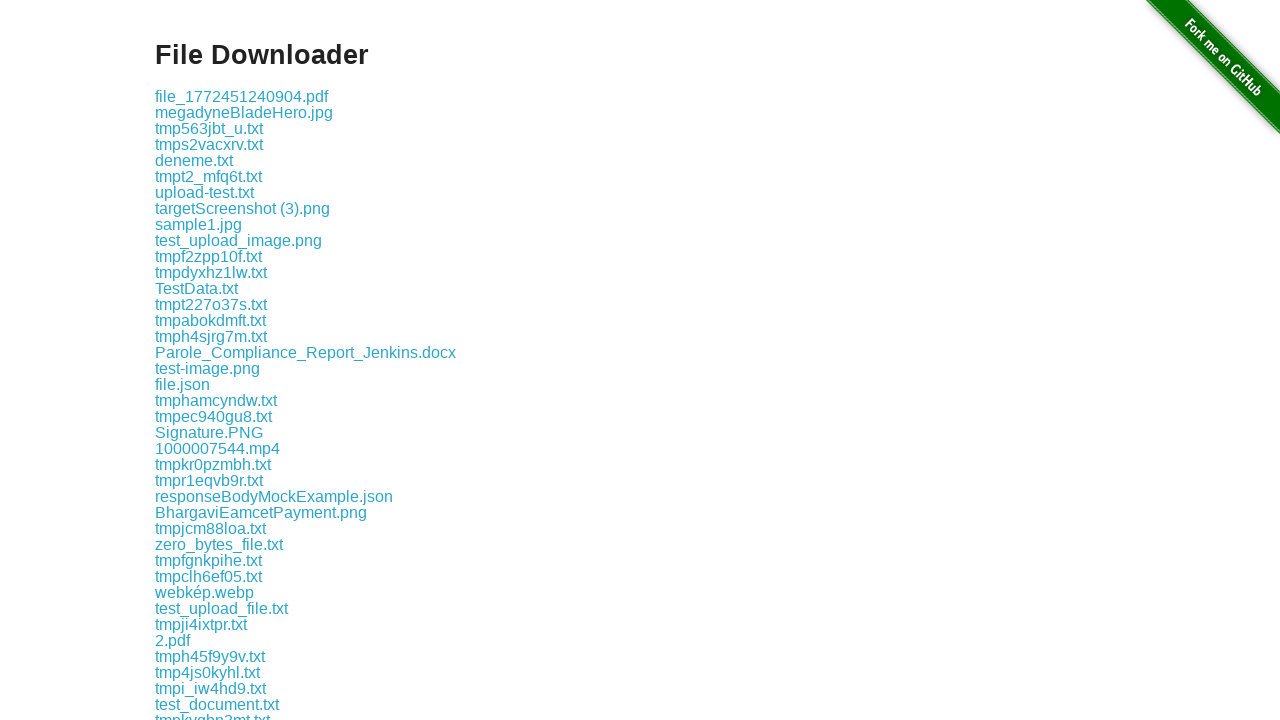

Clicked the first download link at (242, 96) on .example a
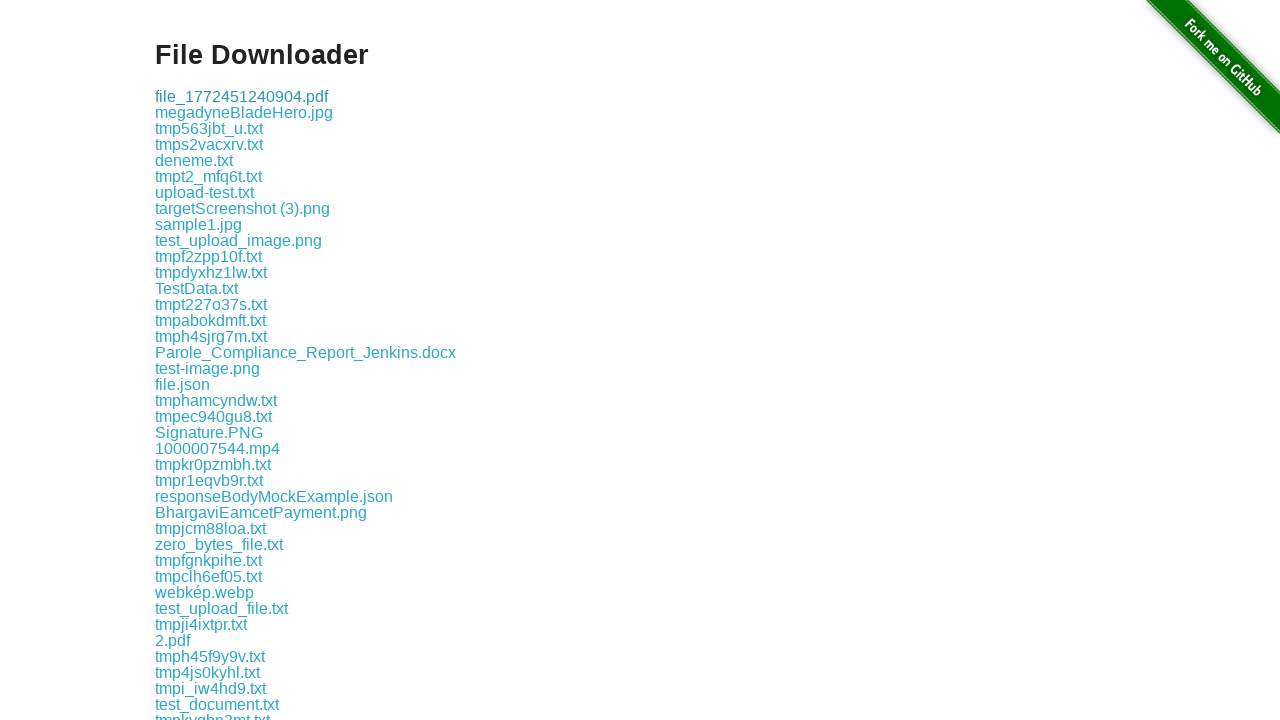

Waited 2 seconds for download to start
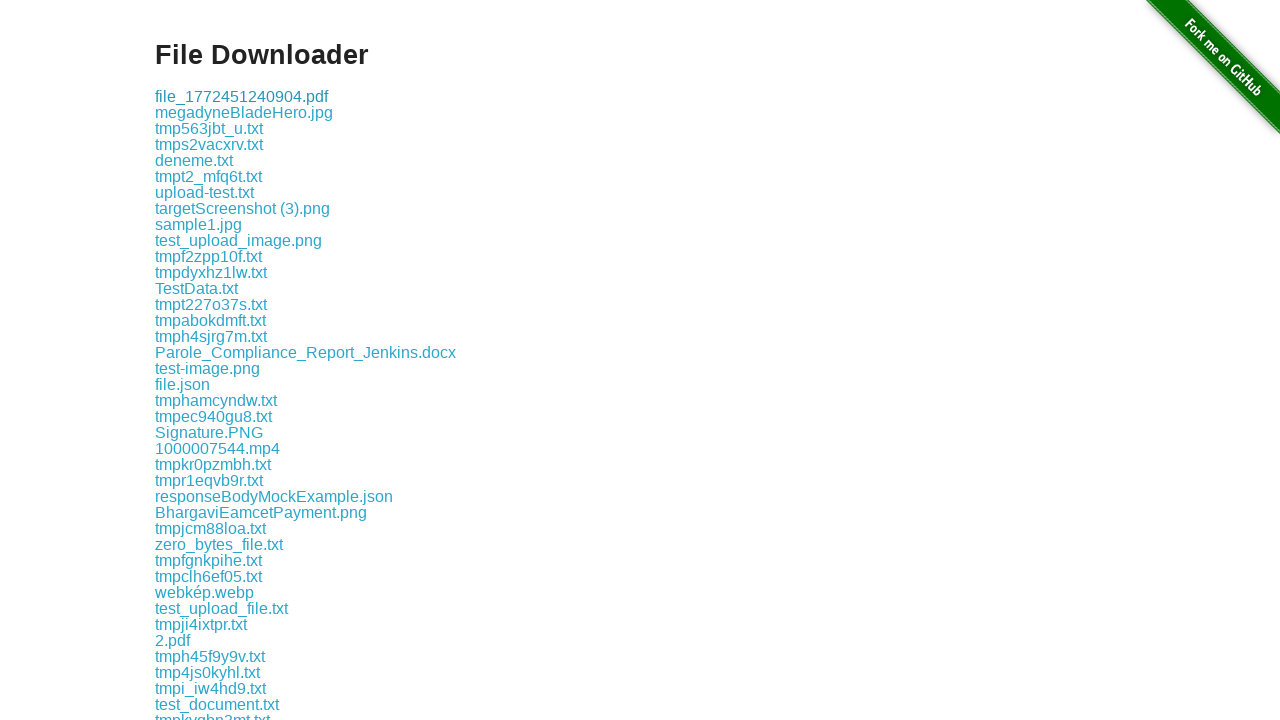

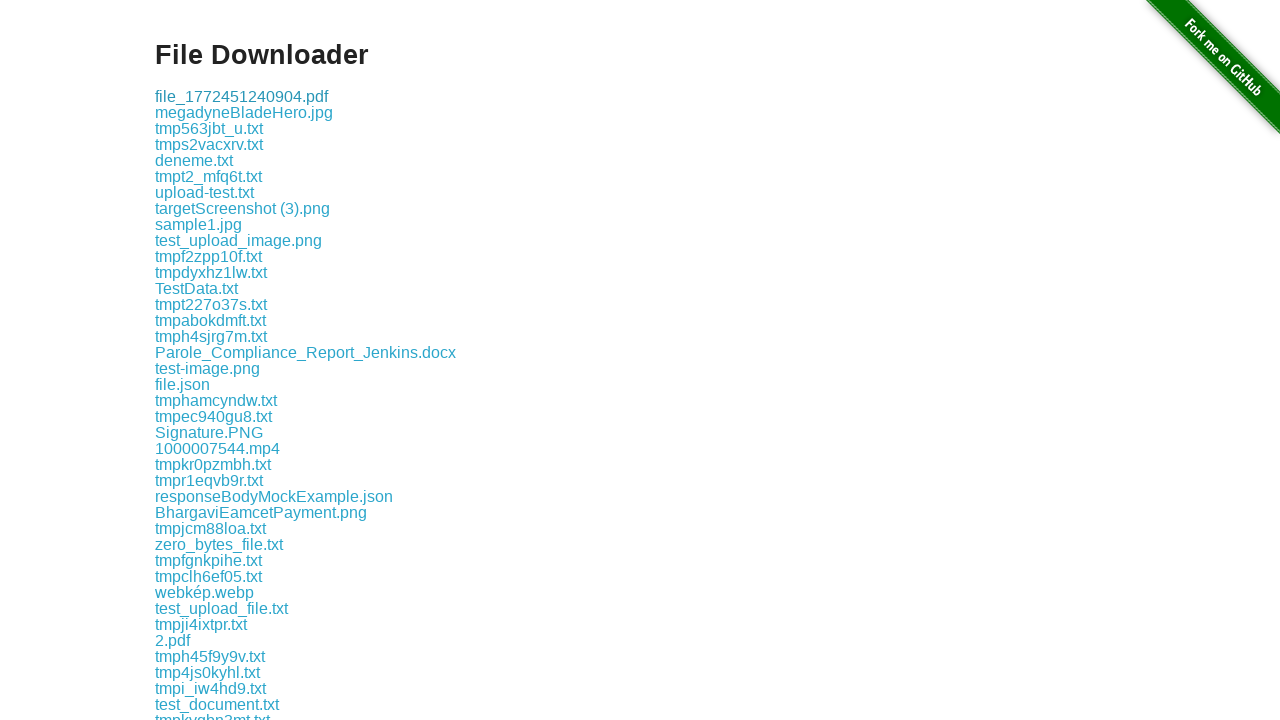